Tests auto-suggestive dropdown by typing partial text and selecting from suggestions

Starting URL: https://rahulshettyacademy.com/dropdownsPractise/

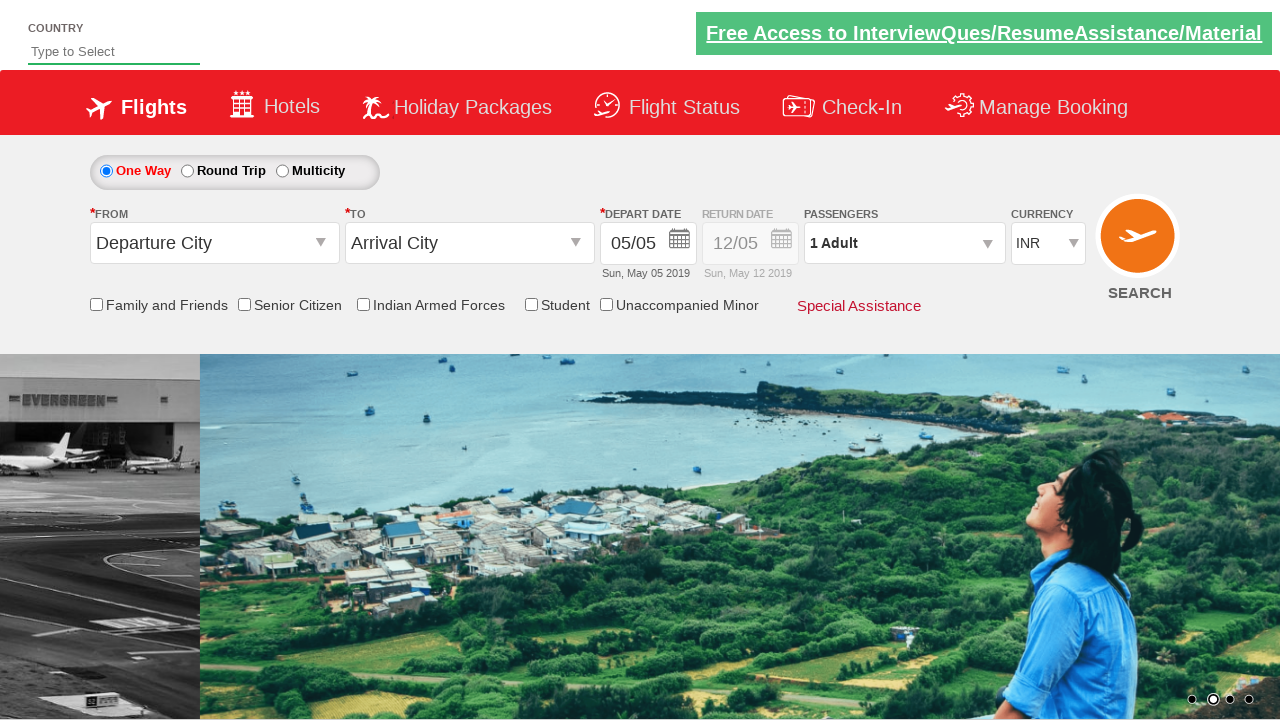

Typed 'ind' into auto-suggest field on #autosuggest
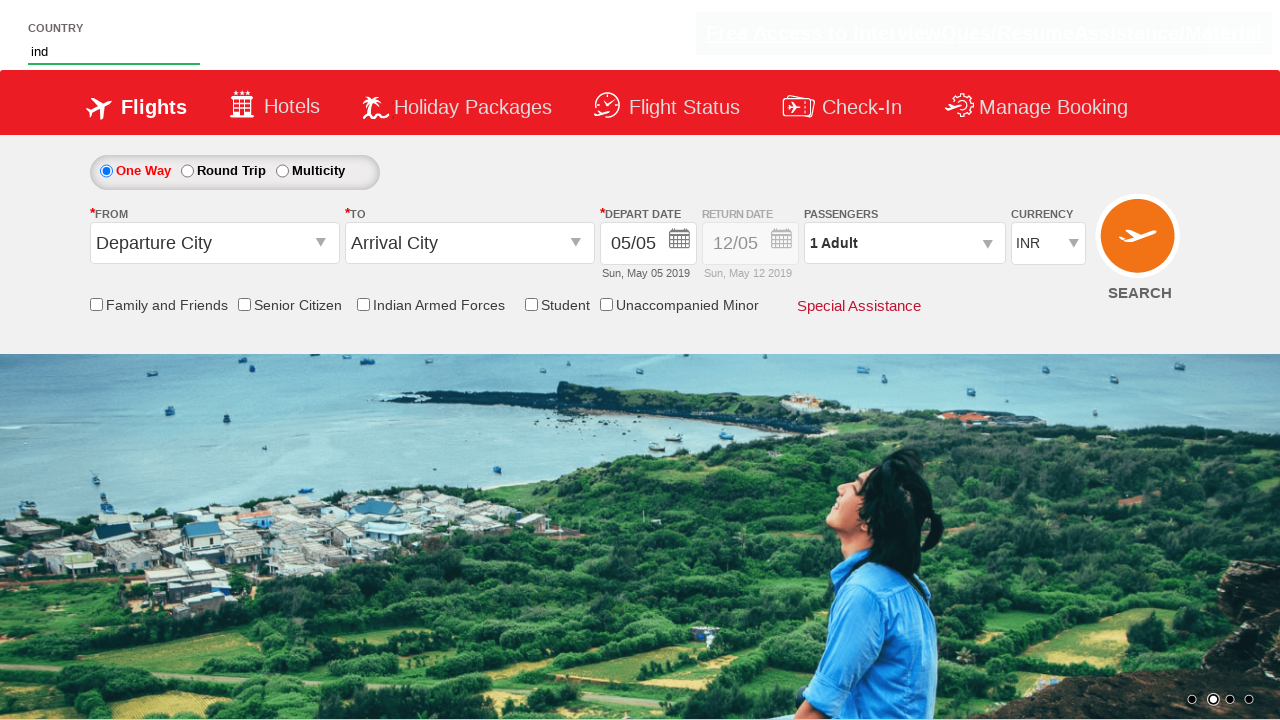

Auto-suggestive dropdown loaded with suggestions
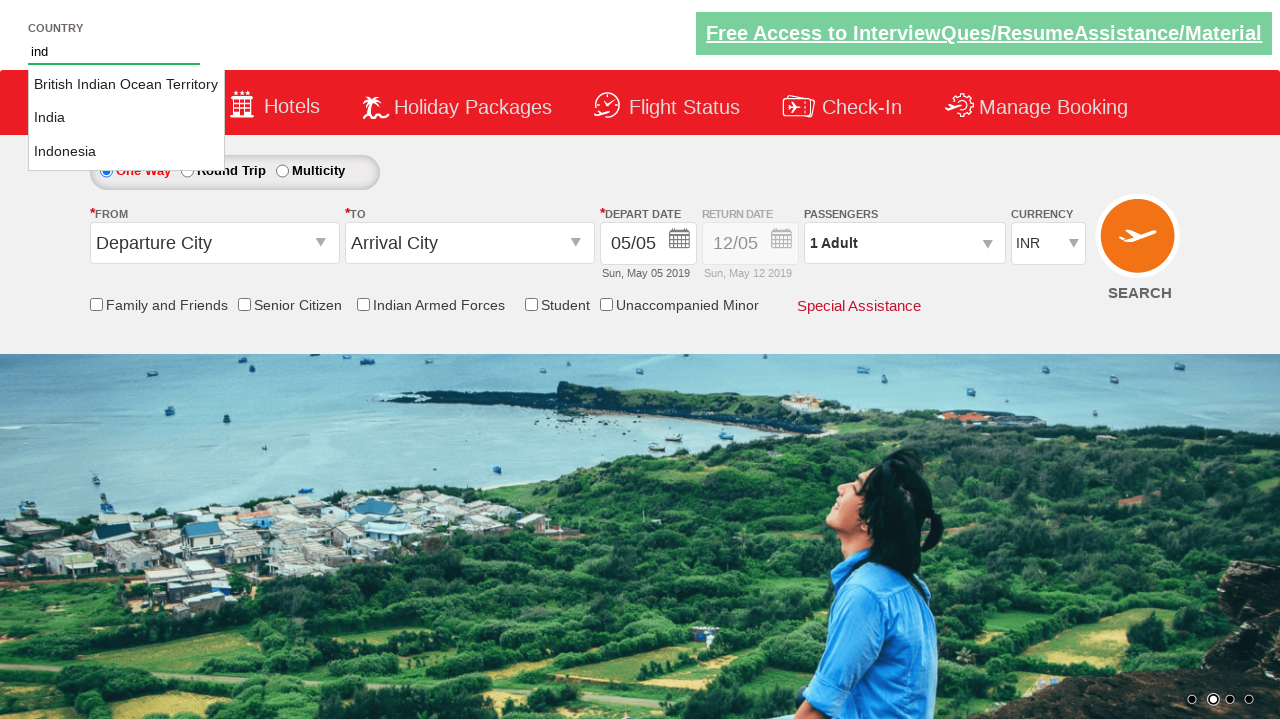

Selected 'India' from auto-suggest dropdown at (126, 118) on li[class='ui-menu-item'] a >> nth=1
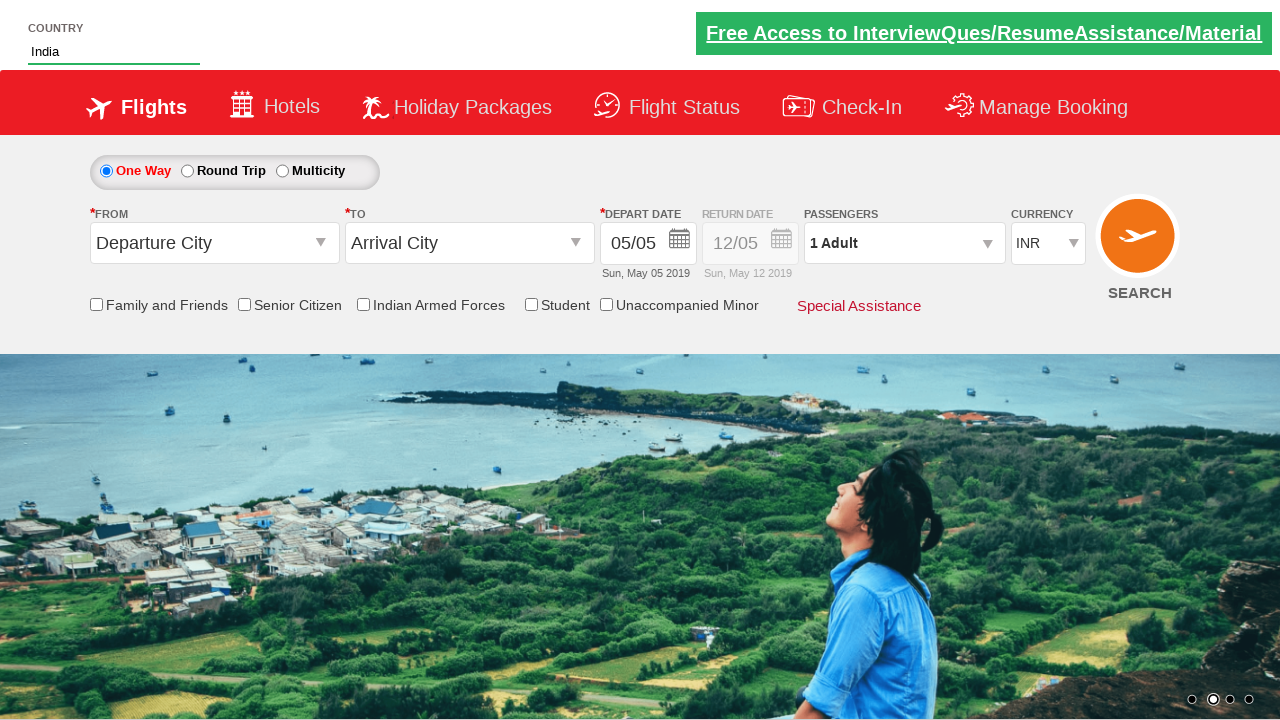

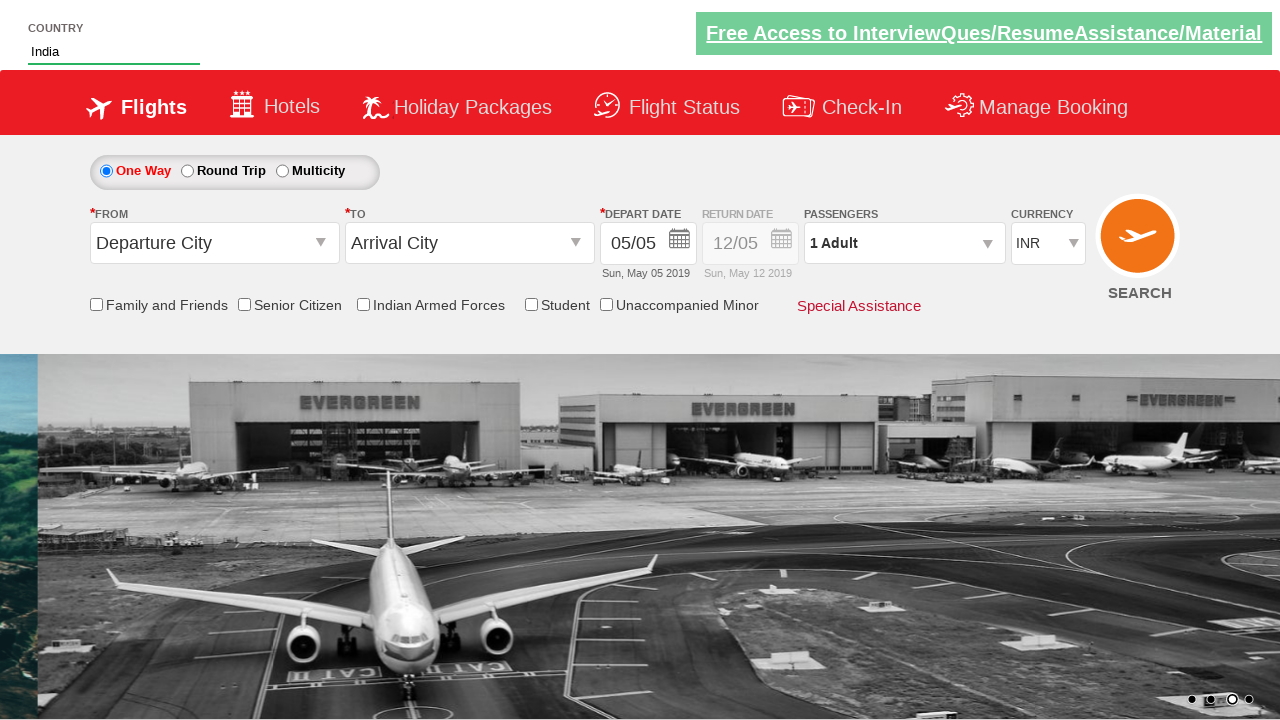